Tests dropdown menu functionality by verifying dropdown options exist, checking for a specific option "Black", and selecting the "Yellow" option from the dropdown.

Starting URL: https://demoqa.com/select-menu

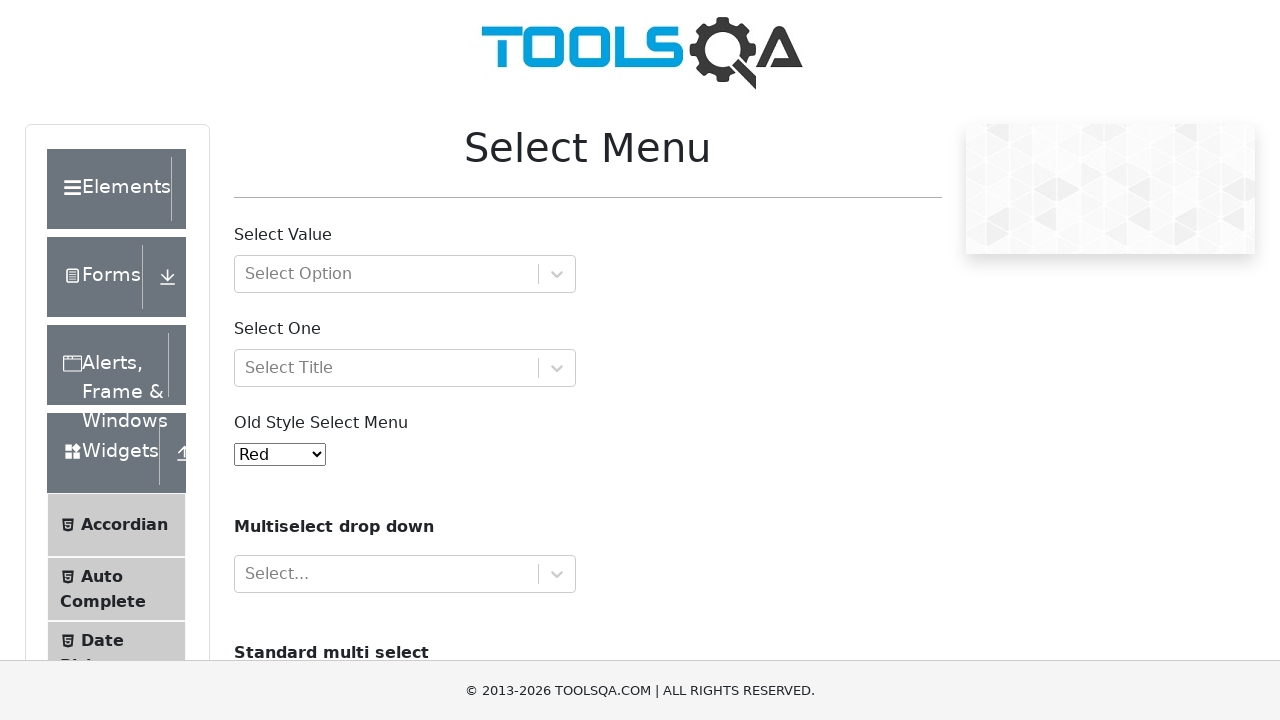

Waited for dropdown menu to be visible
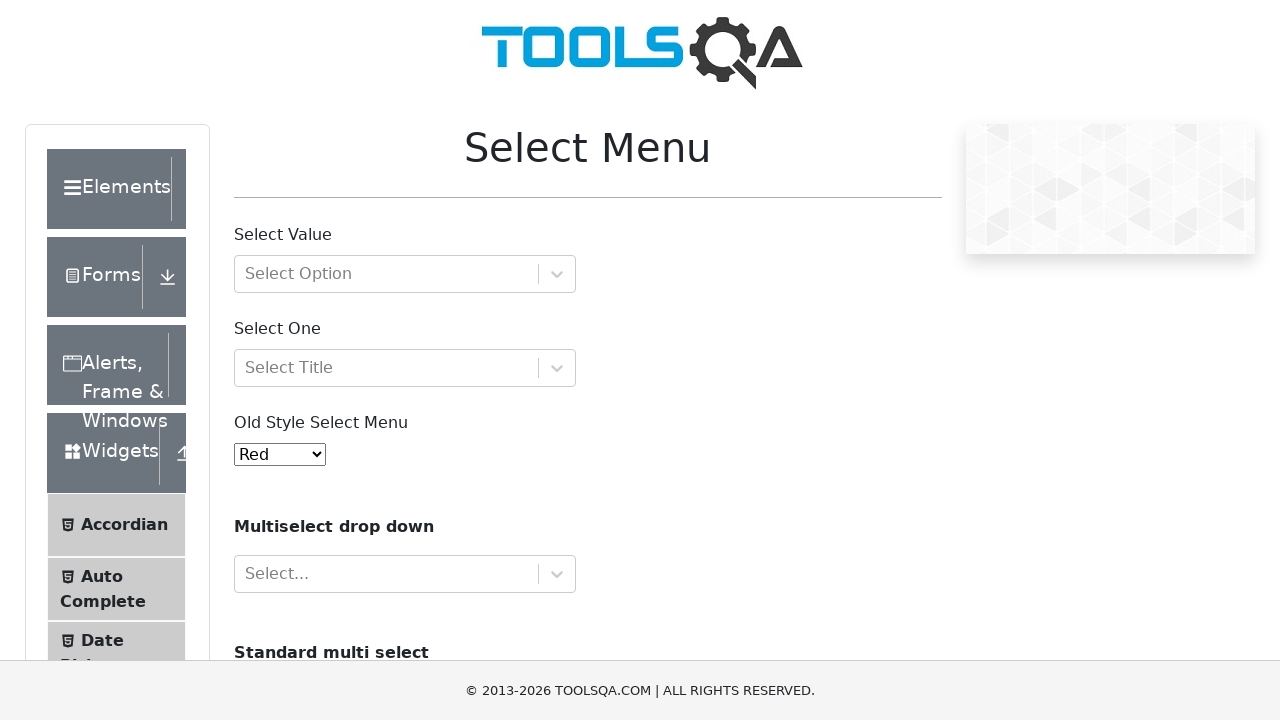

Located dropdown menu element
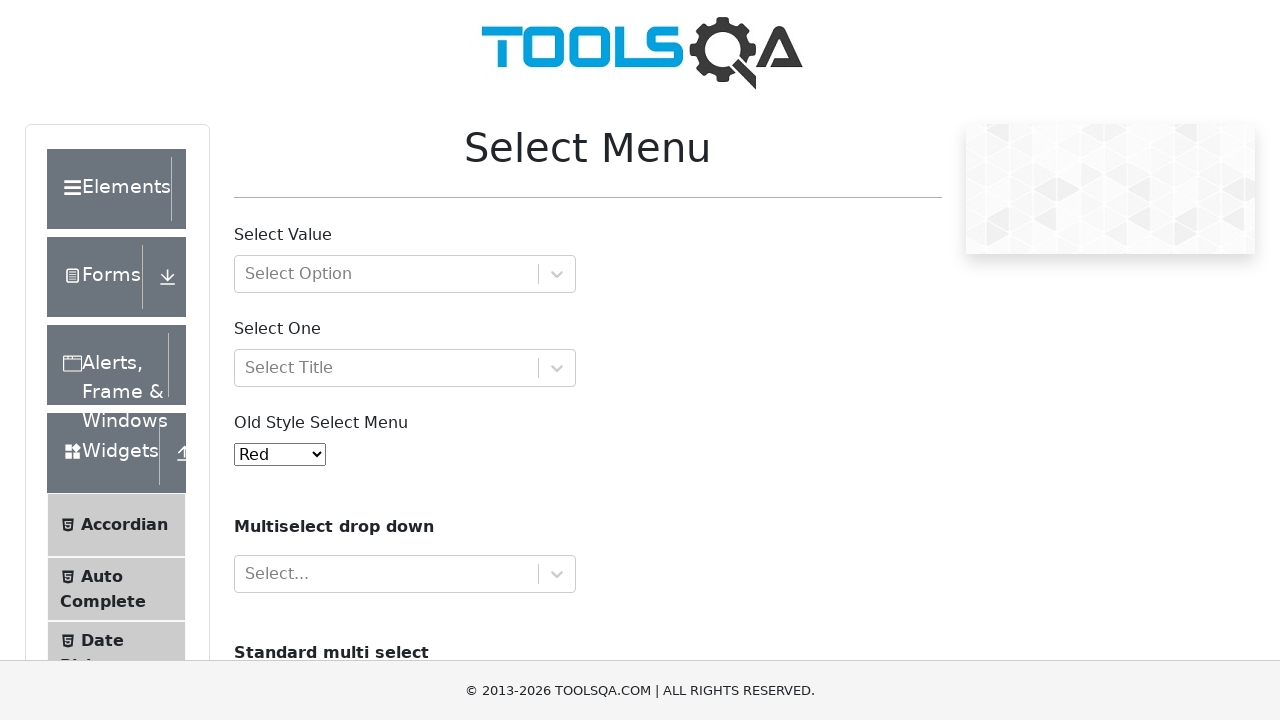

Verified dropdown contains 'Black' option
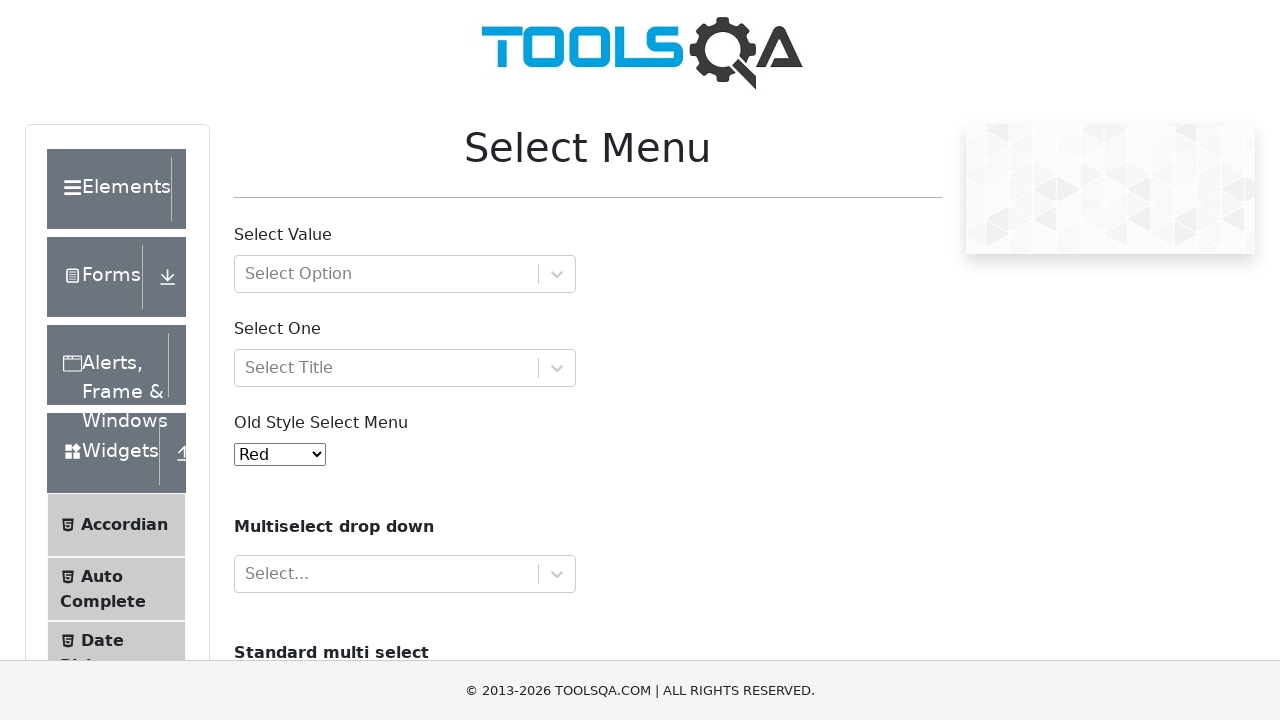

Selected 'Yellow' option from dropdown menu on #oldSelectMenu
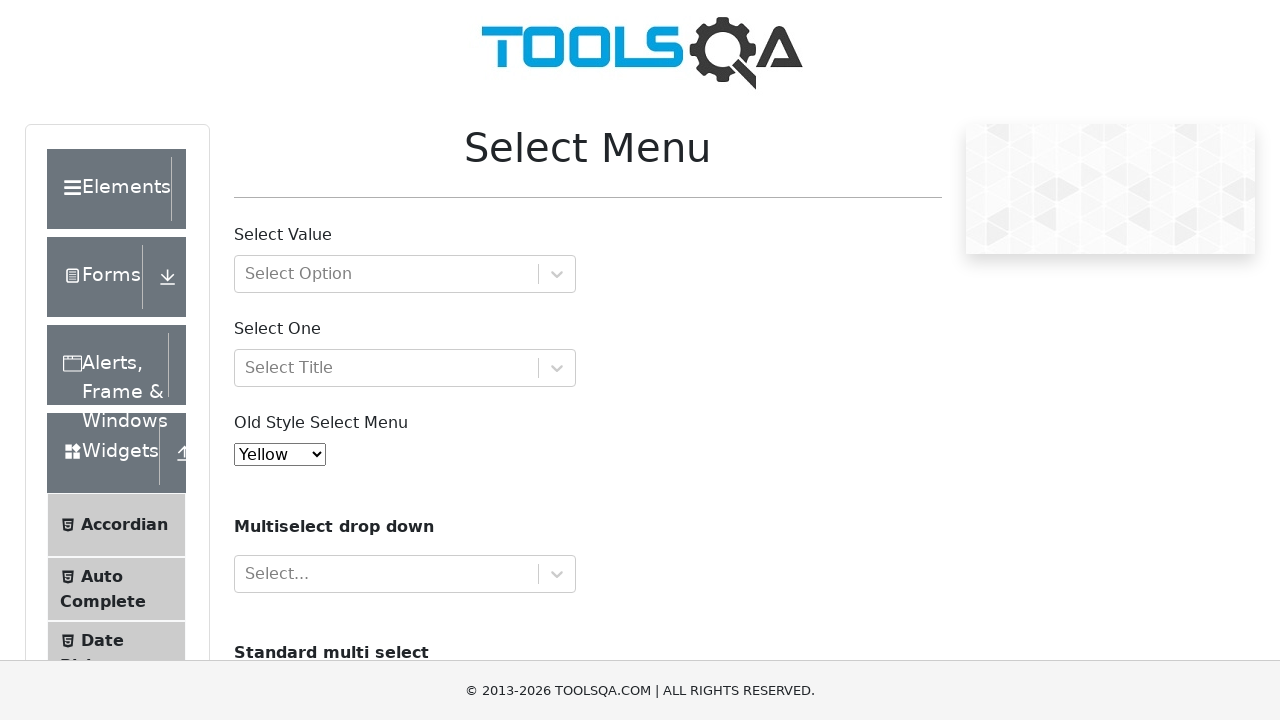

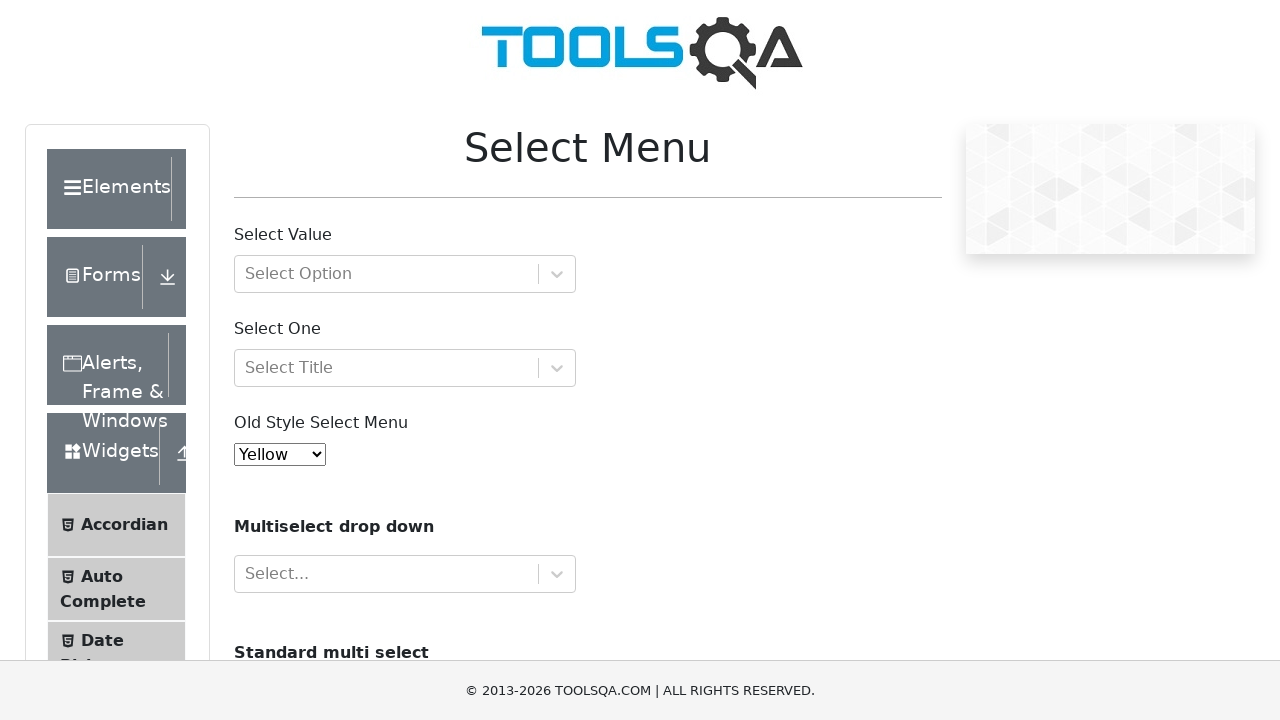